Tests that a todo item is removed when edited to an empty string

Starting URL: https://demo.playwright.dev/todomvc

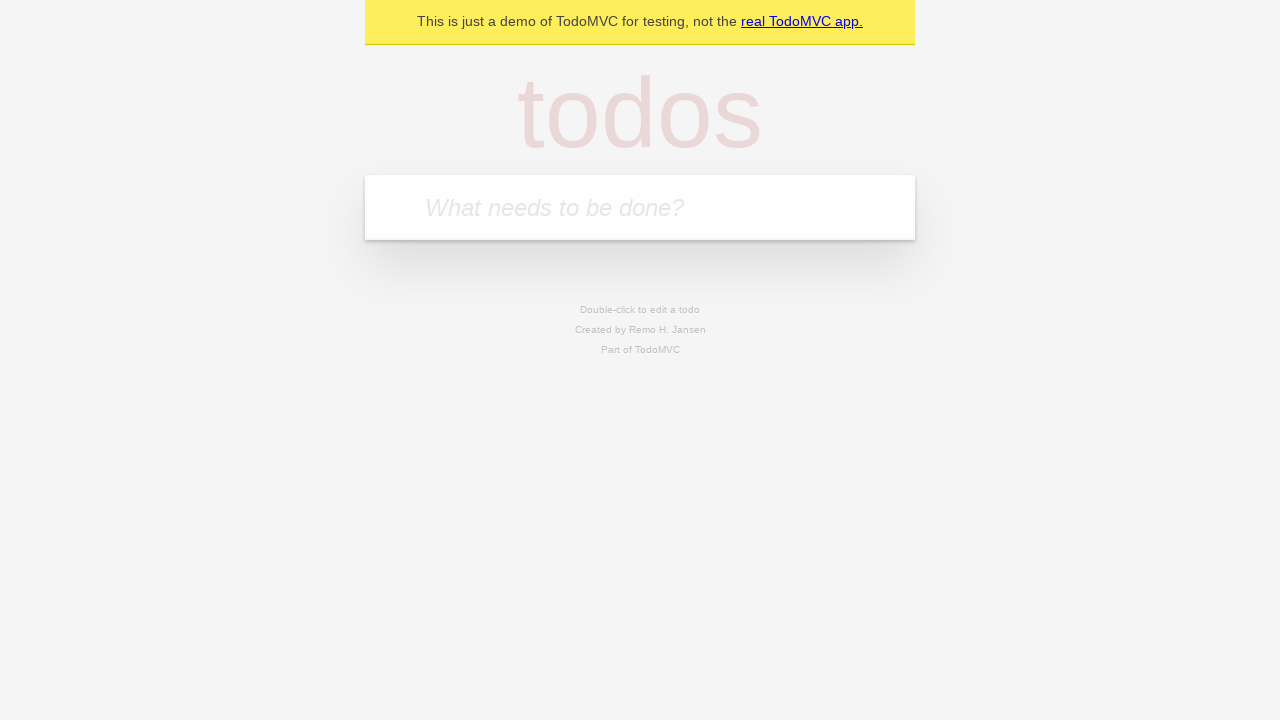

Filled new todo field with 'buy some cheese' on internal:attr=[placeholder="What needs to be done?"i]
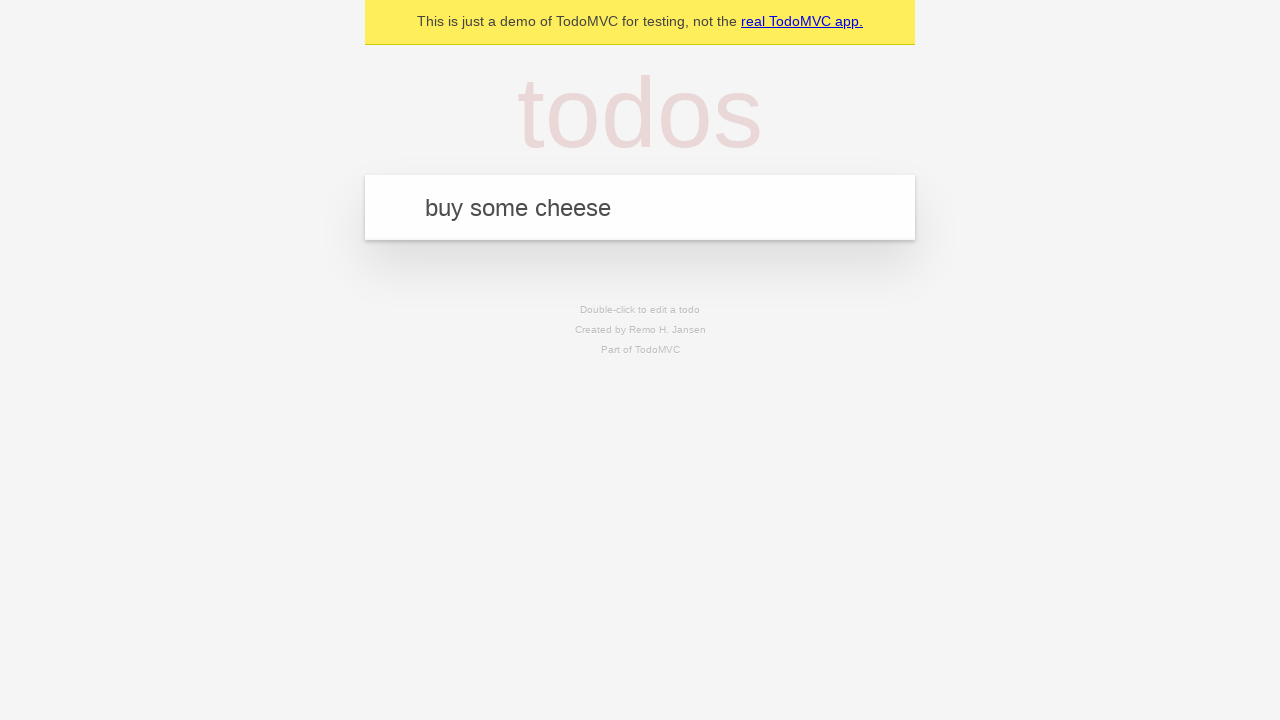

Pressed Enter to create todo 'buy some cheese' on internal:attr=[placeholder="What needs to be done?"i]
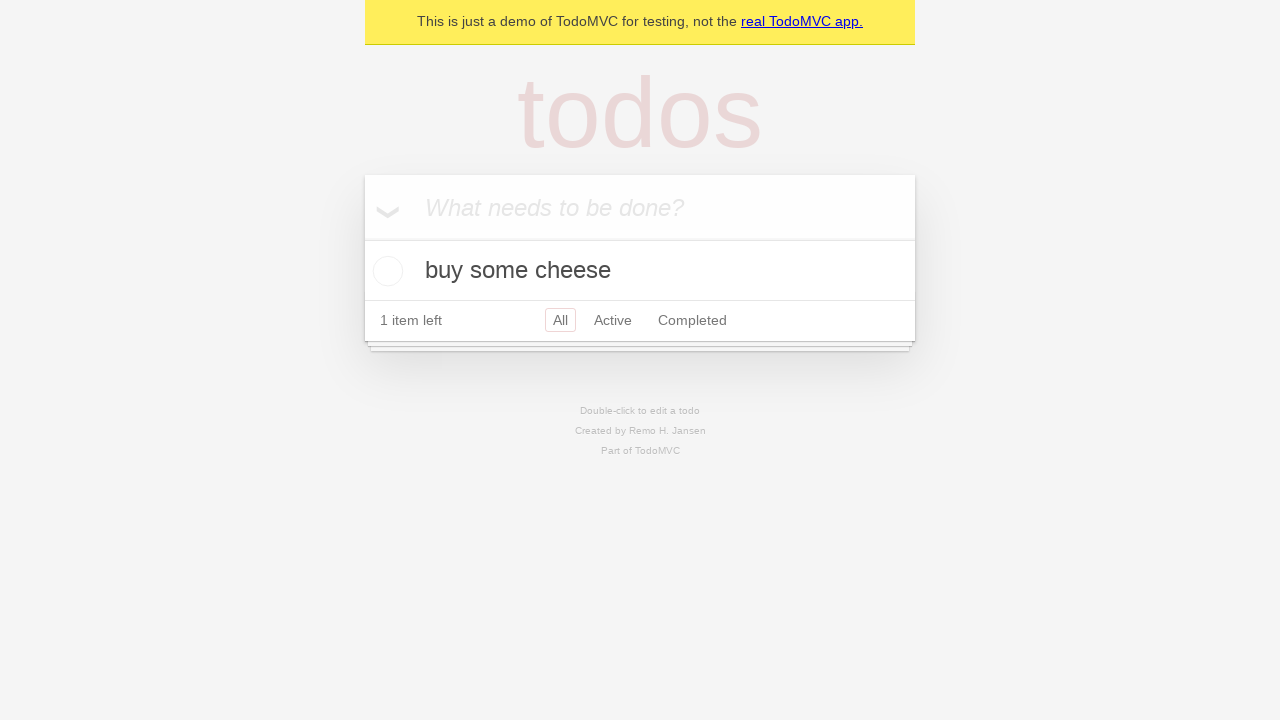

Filled new todo field with 'feed the cat' on internal:attr=[placeholder="What needs to be done?"i]
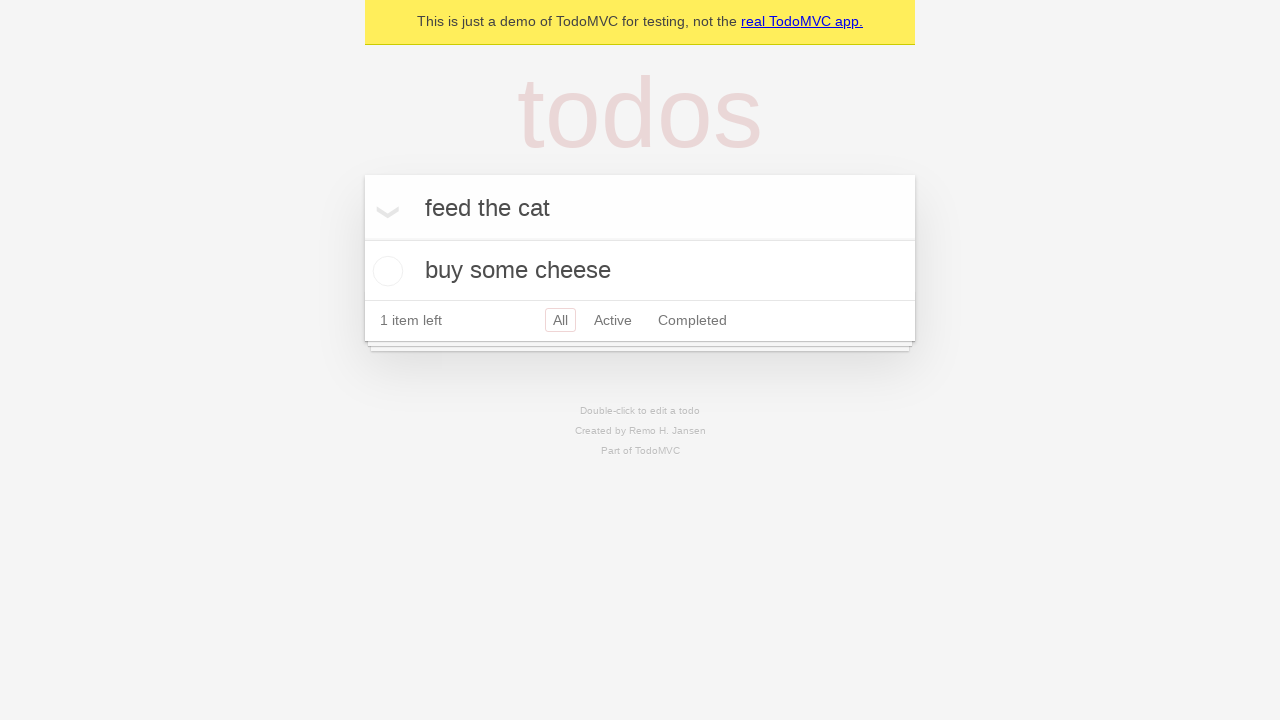

Pressed Enter to create todo 'feed the cat' on internal:attr=[placeholder="What needs to be done?"i]
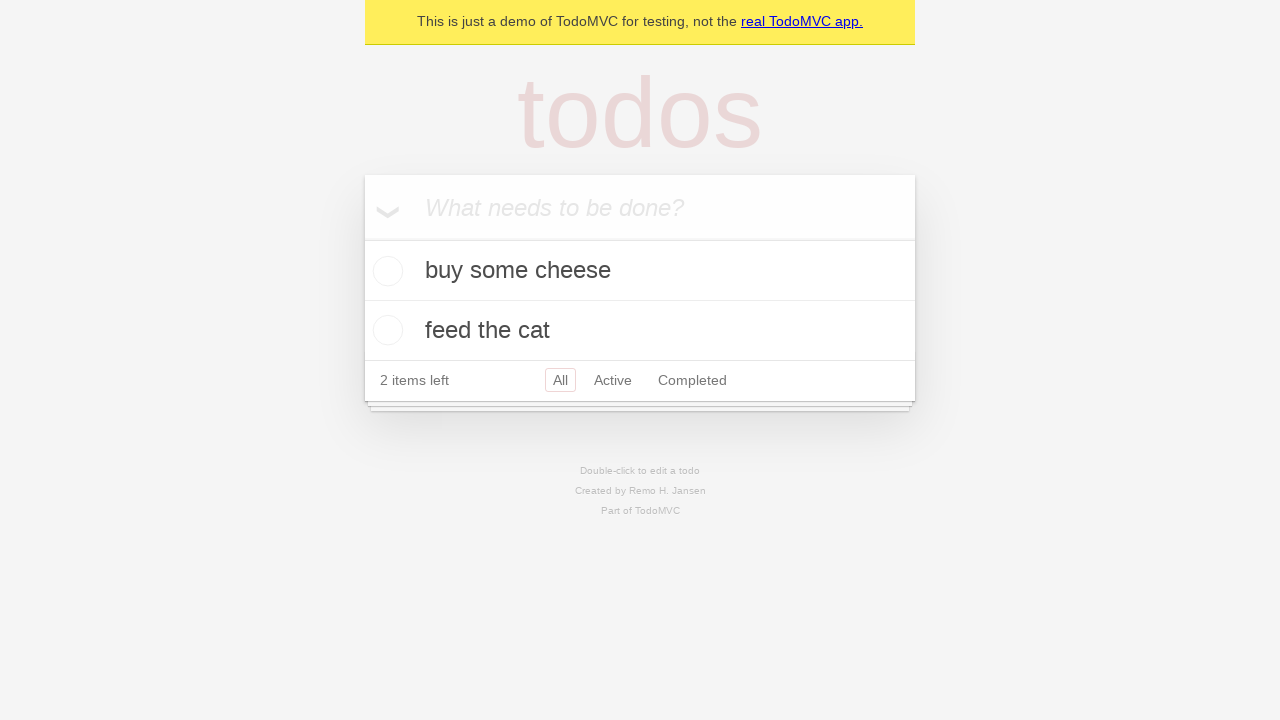

Filled new todo field with 'book a doctors appointment' on internal:attr=[placeholder="What needs to be done?"i]
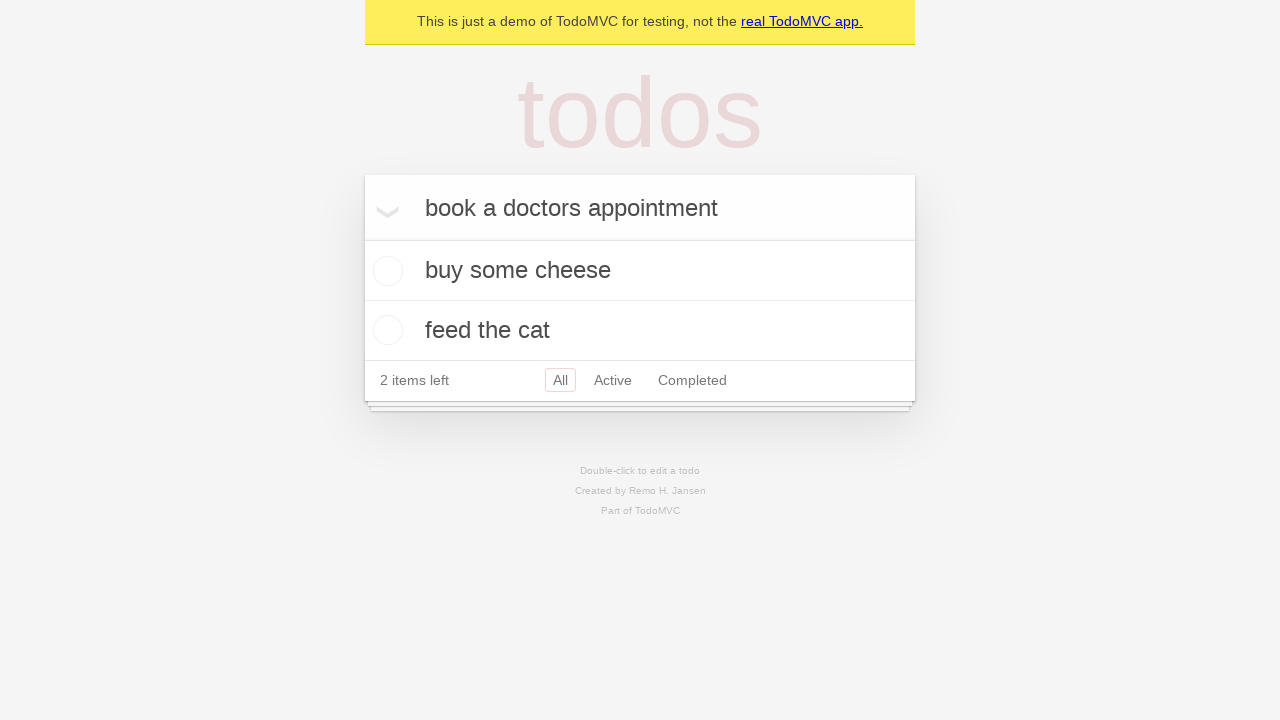

Pressed Enter to create todo 'book a doctors appointment' on internal:attr=[placeholder="What needs to be done?"i]
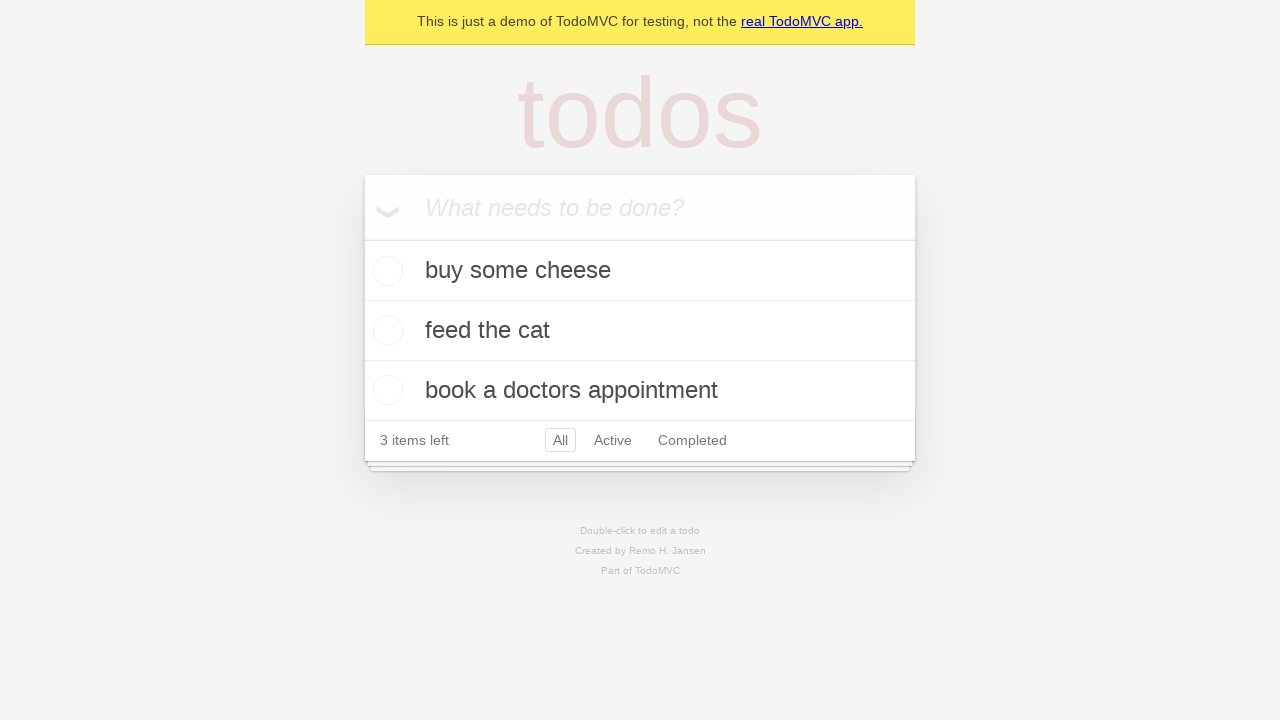

Double-clicked second todo item to enter edit mode at (640, 331) on internal:testid=[data-testid="todo-item"s] >> nth=1
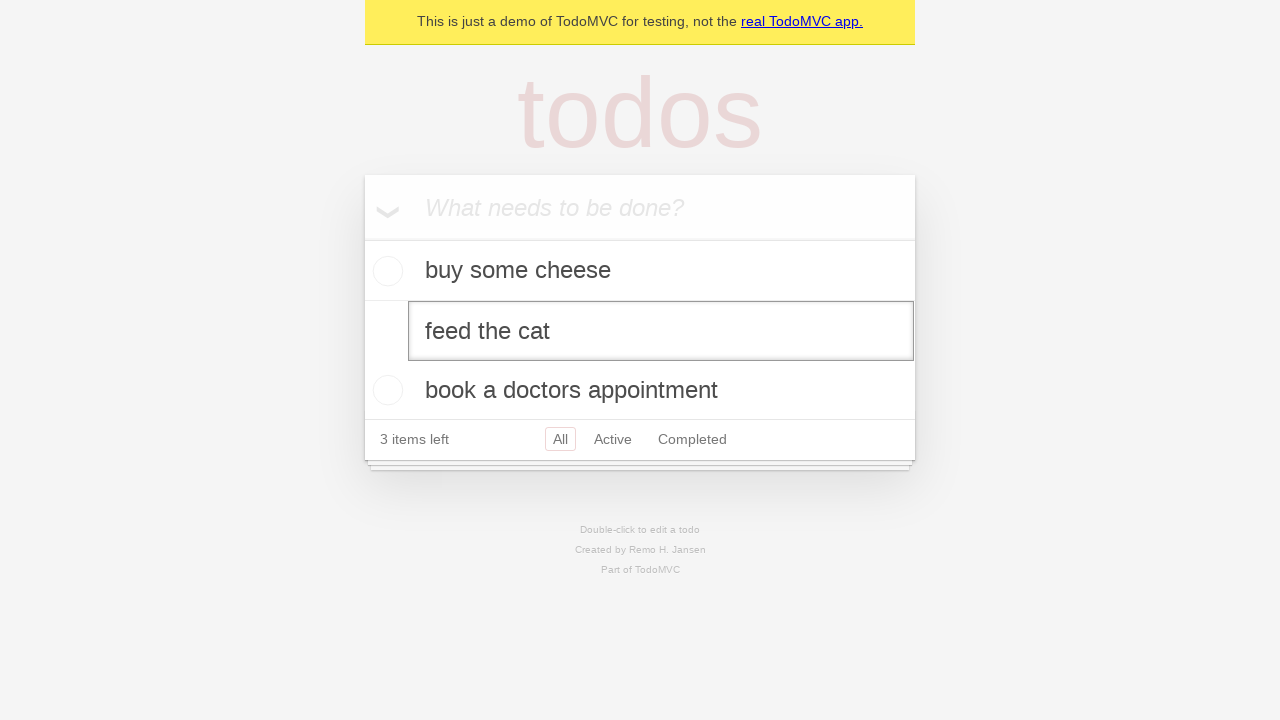

Cleared text from edit field on internal:testid=[data-testid="todo-item"s] >> nth=1 >> internal:role=textbox[nam
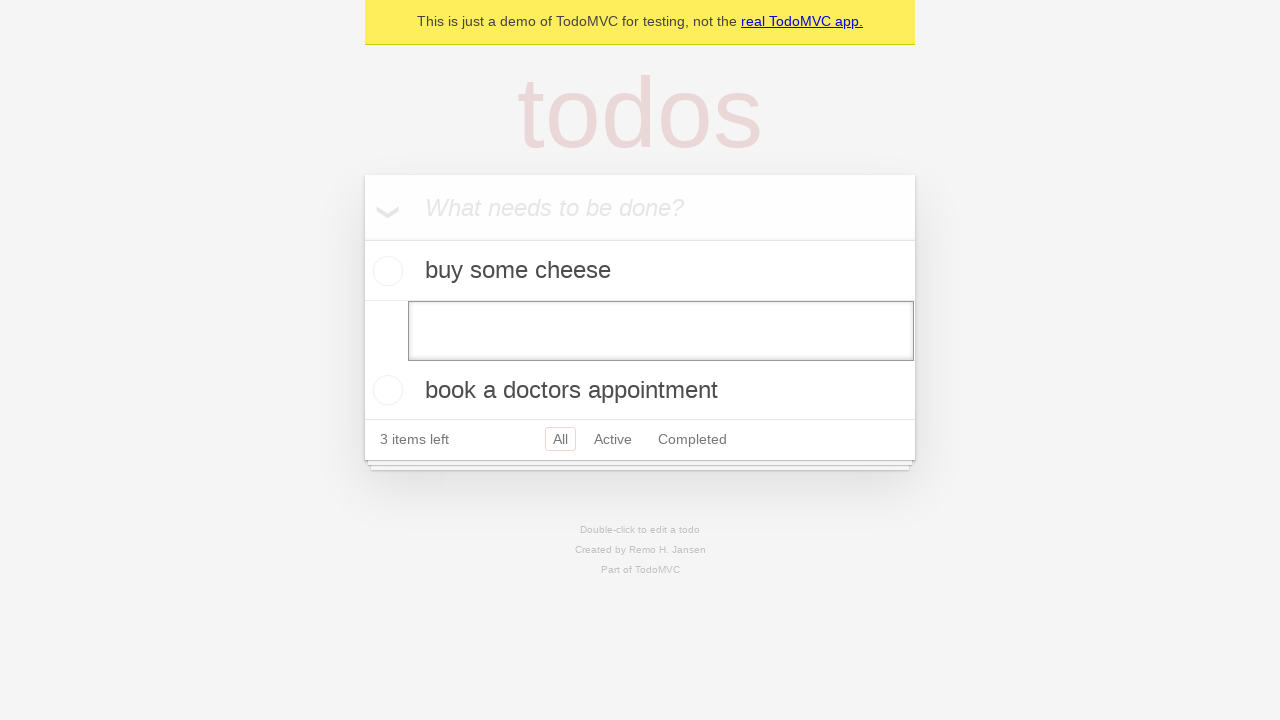

Pressed Enter to remove todo item with empty text on internal:testid=[data-testid="todo-item"s] >> nth=1 >> internal:role=textbox[nam
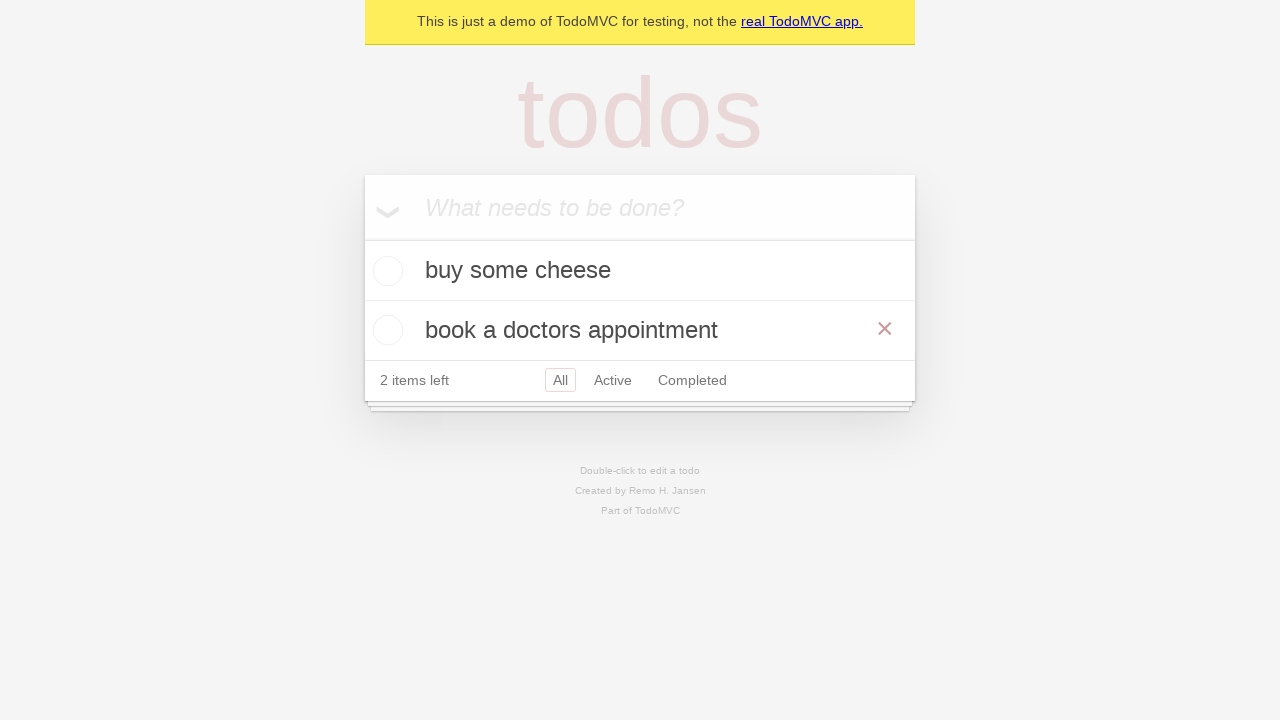

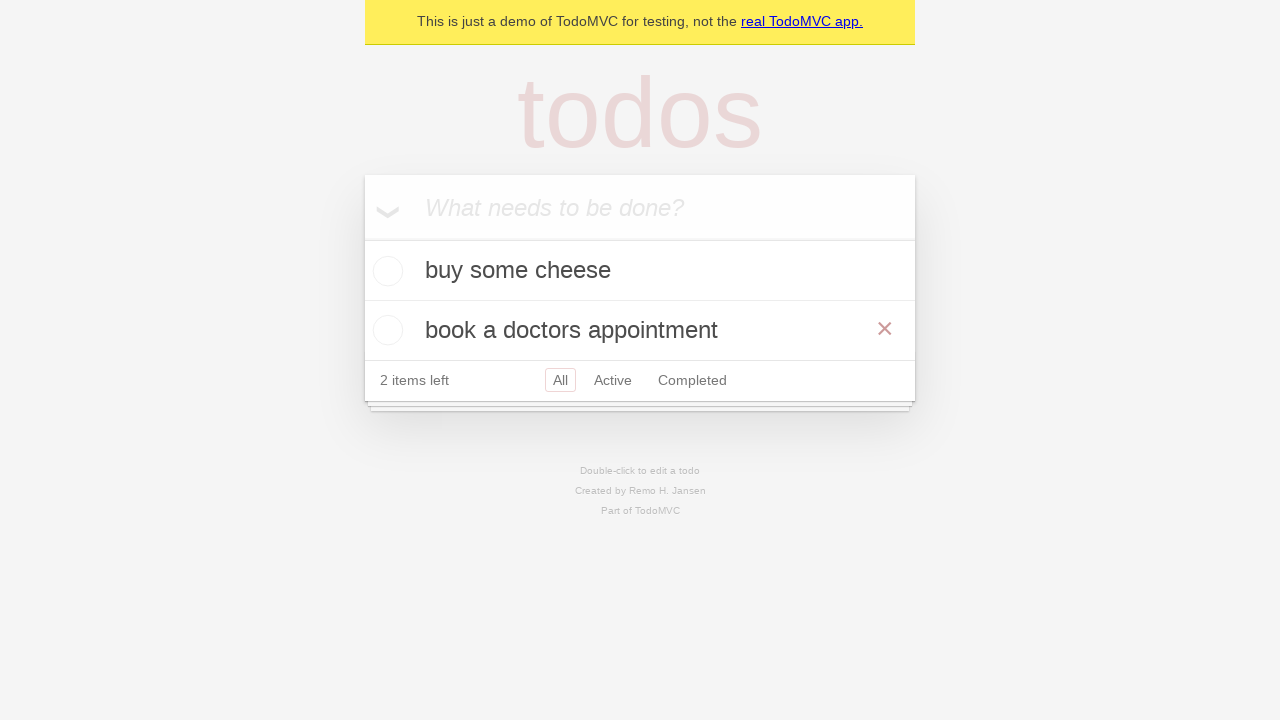